Tests the Right Click Me button on the DemoQA buttons page by navigating to the buttons section, right-clicking the button, and verifying the right click message appears.

Starting URL: https://demoqa.com/elements

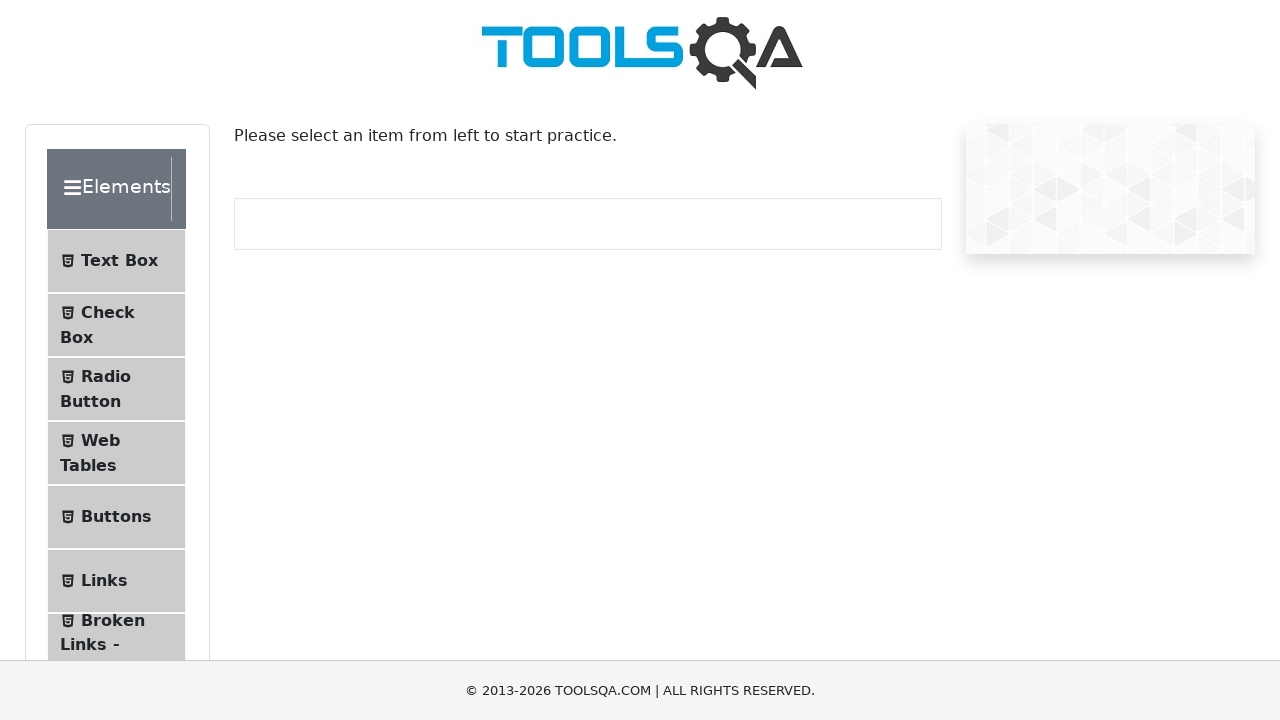

Clicked Buttons menu item to navigate to buttons section at (116, 517) on li:has-text('Buttons')
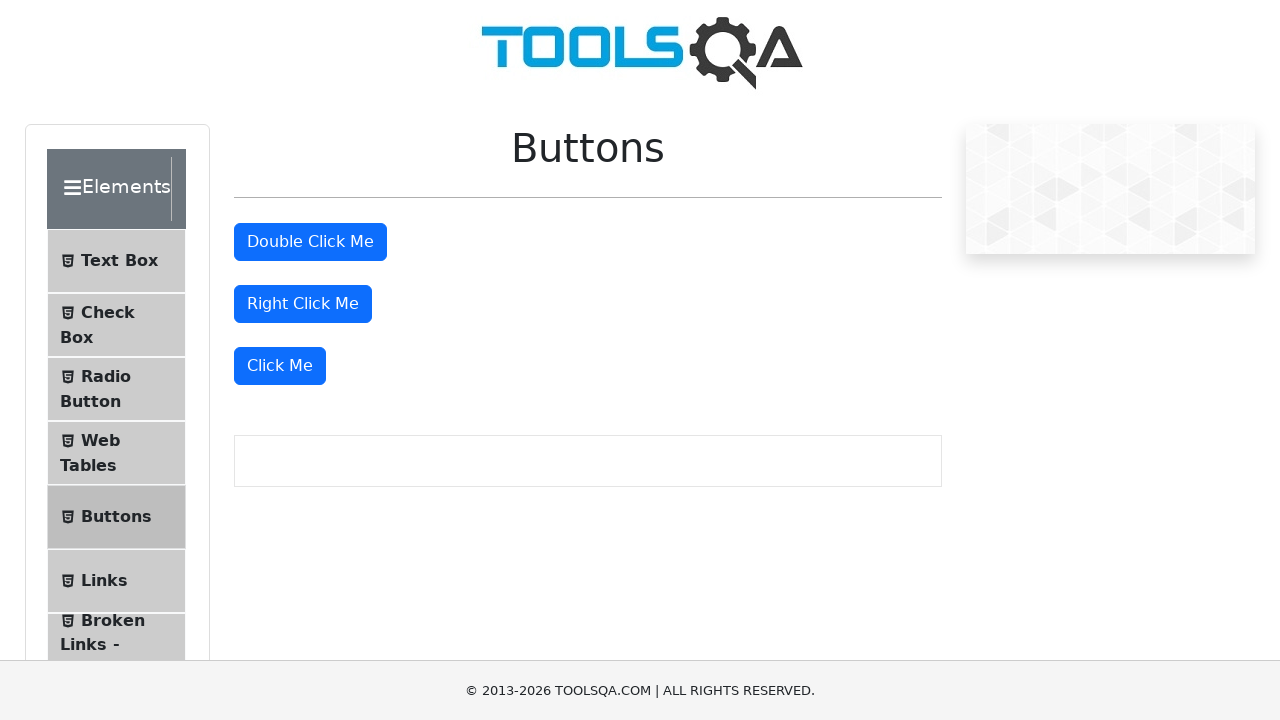

Buttons page loaded successfully
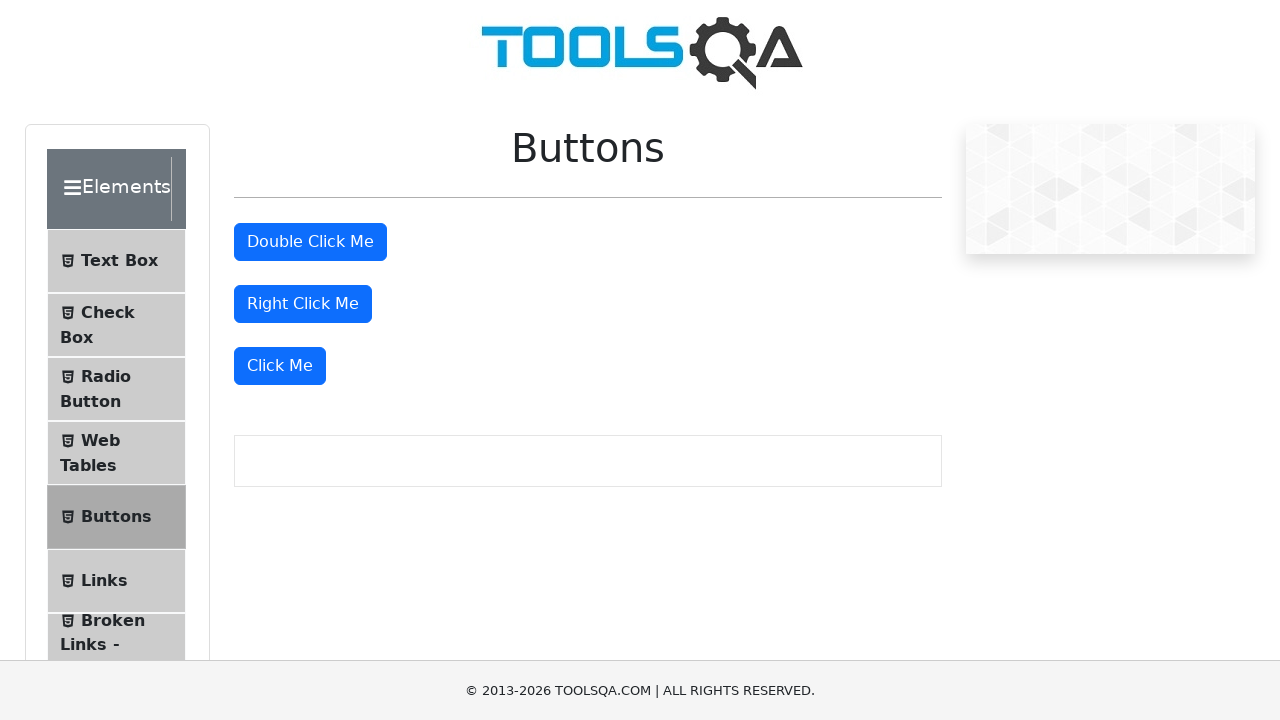

Right-clicked the 'Right Click Me' button at (303, 304) on internal:role=button[name="Right Click Me"i]
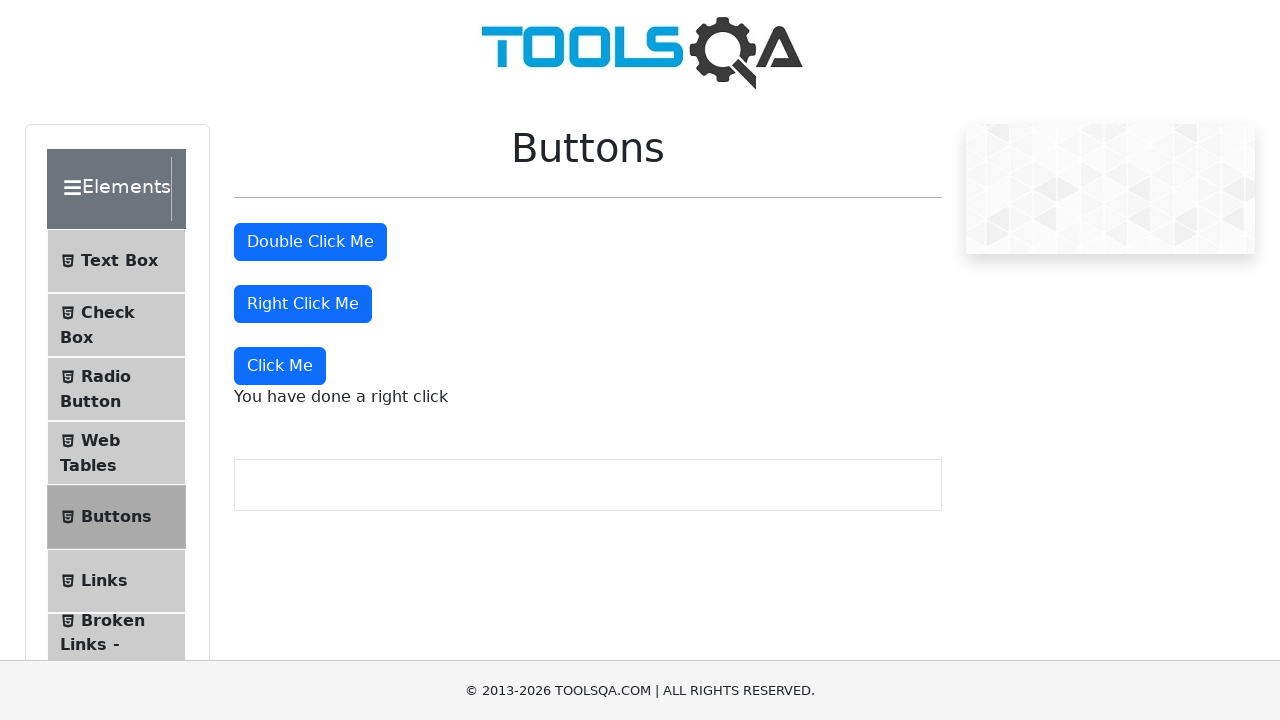

Verified 'You have done a right click' message appeared
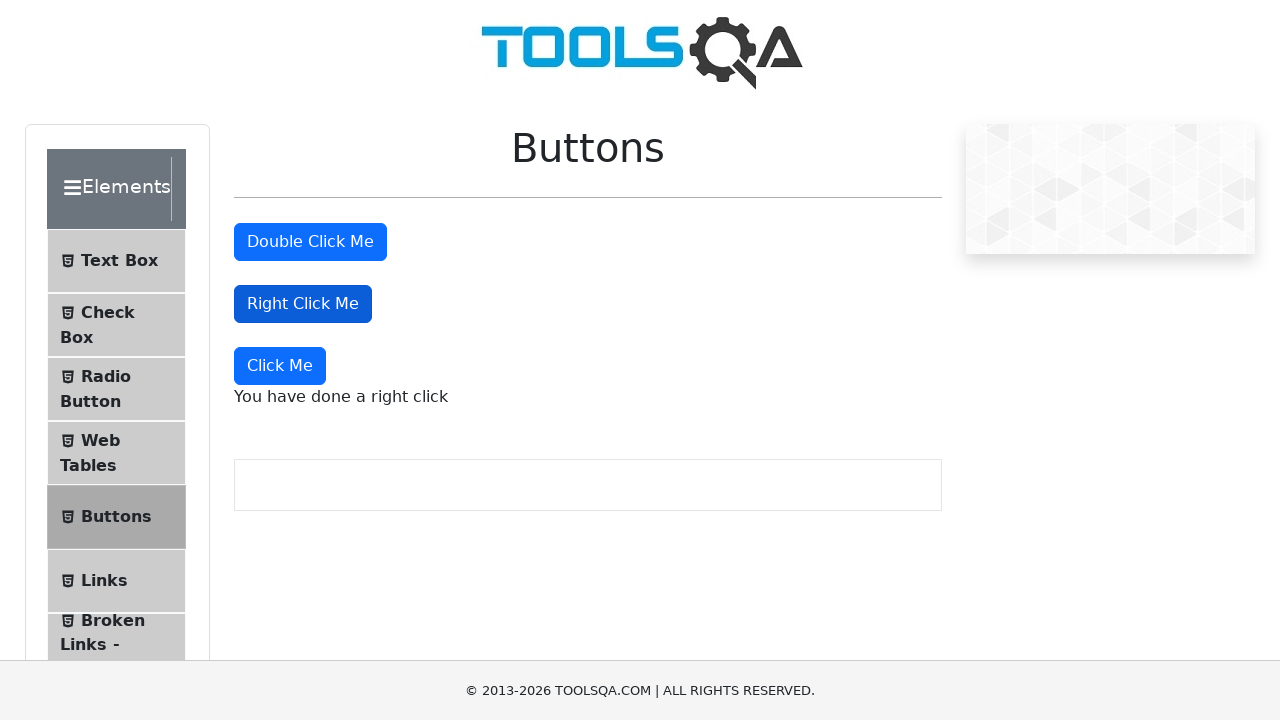

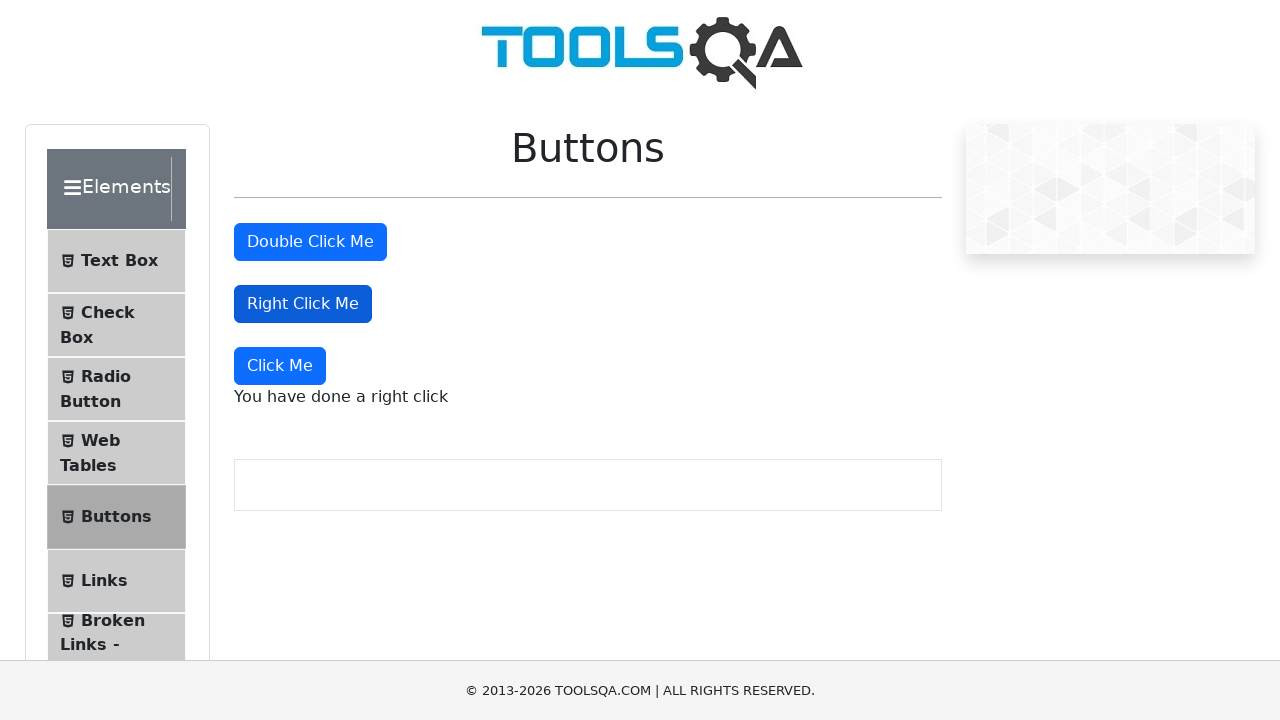